Tests table sorting by scrolling to the table, clicking on a column header to sort, and verifying the data is sorted correctly.

Starting URL: https://practice-automation.com/tables/

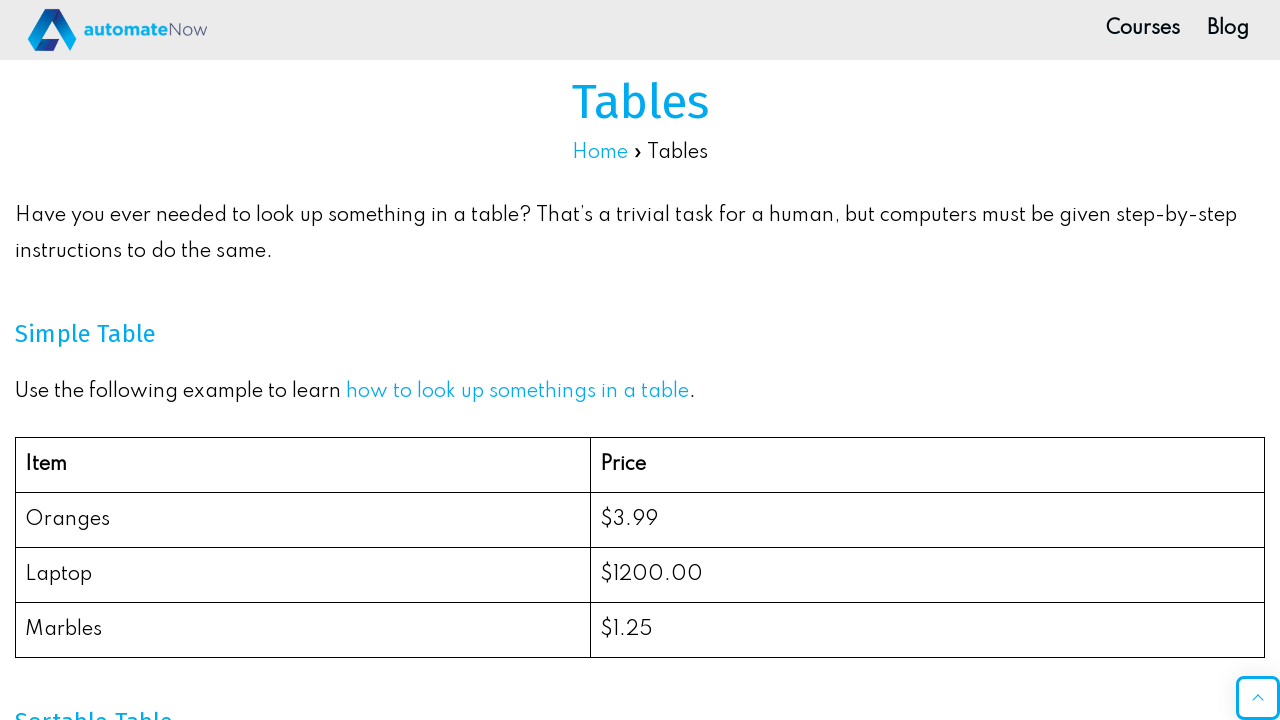

Scrolled down 500px to view the table
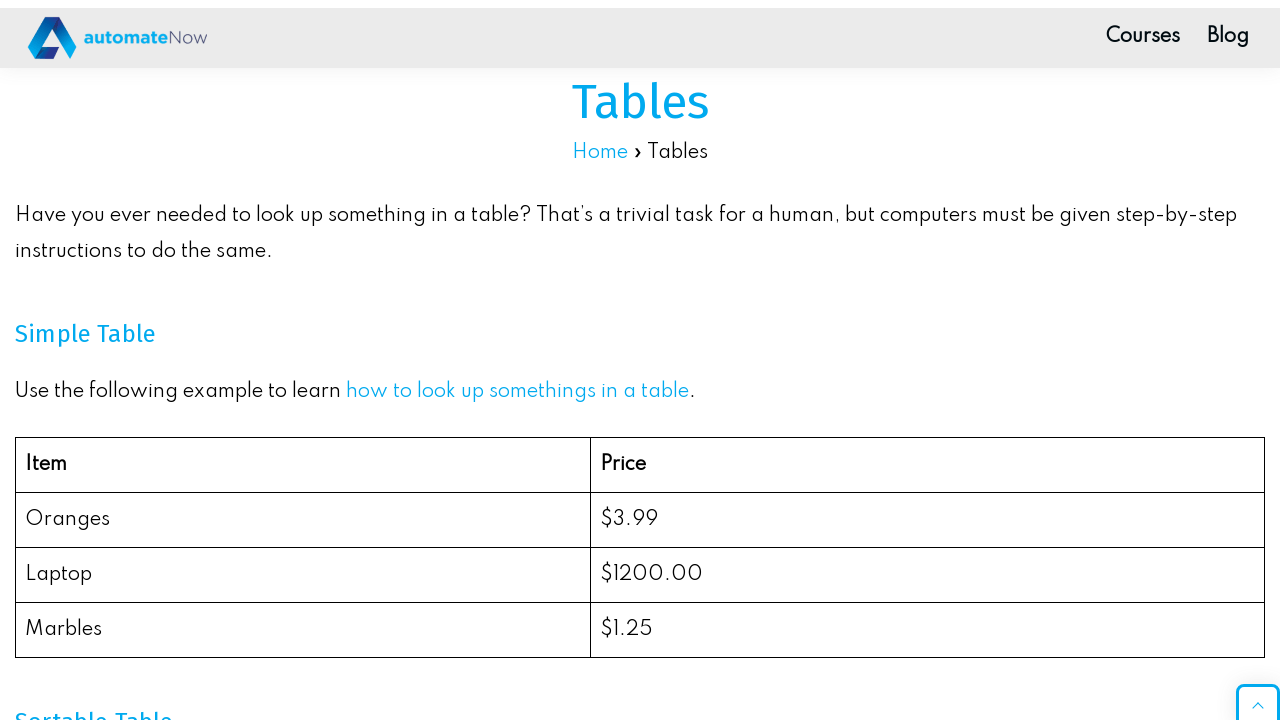

Clicked Population (million) column header to sort at (959, 439) on xpath=//span[normalize-space()='Population (million)']
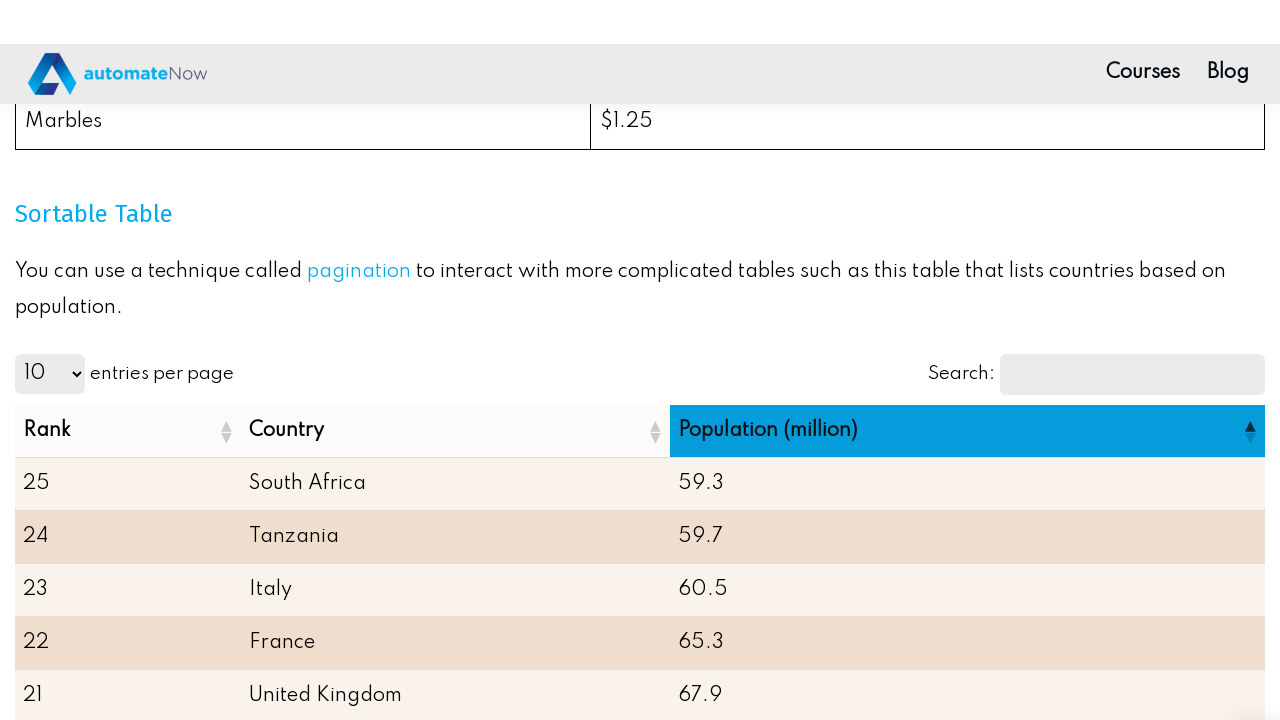

Waited 500ms for table to update after sorting
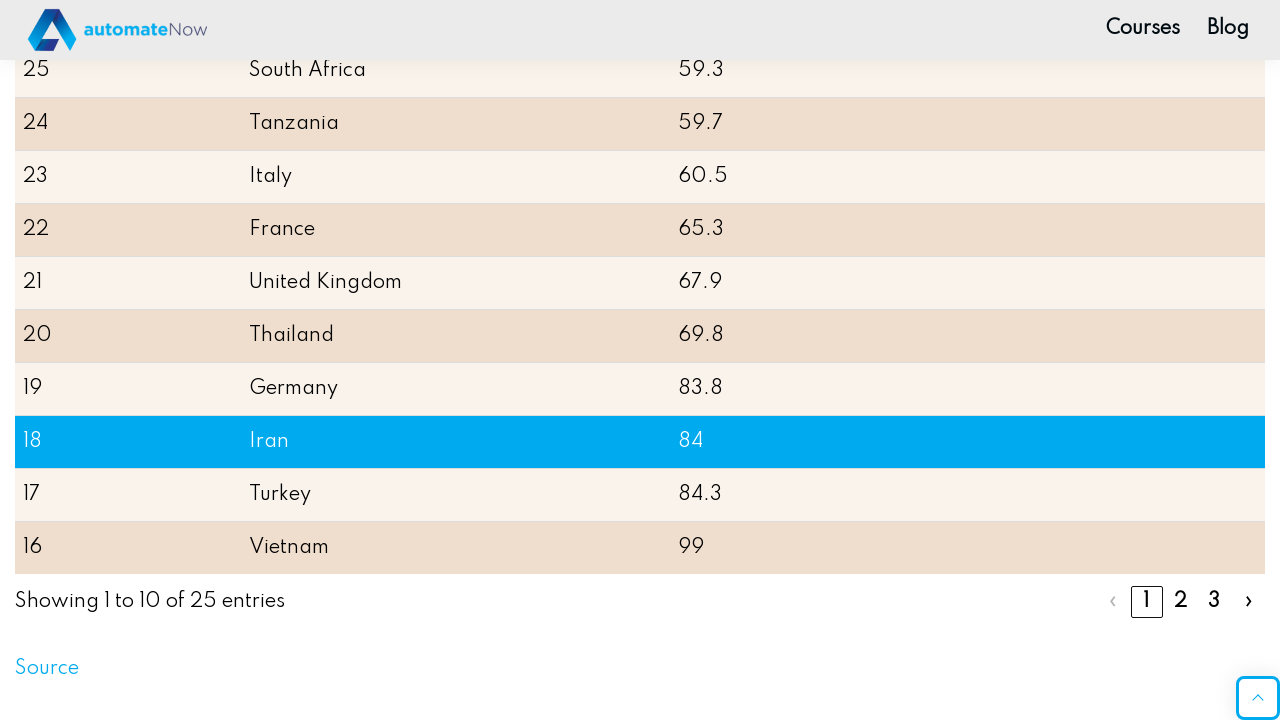

Located all population cells in the table
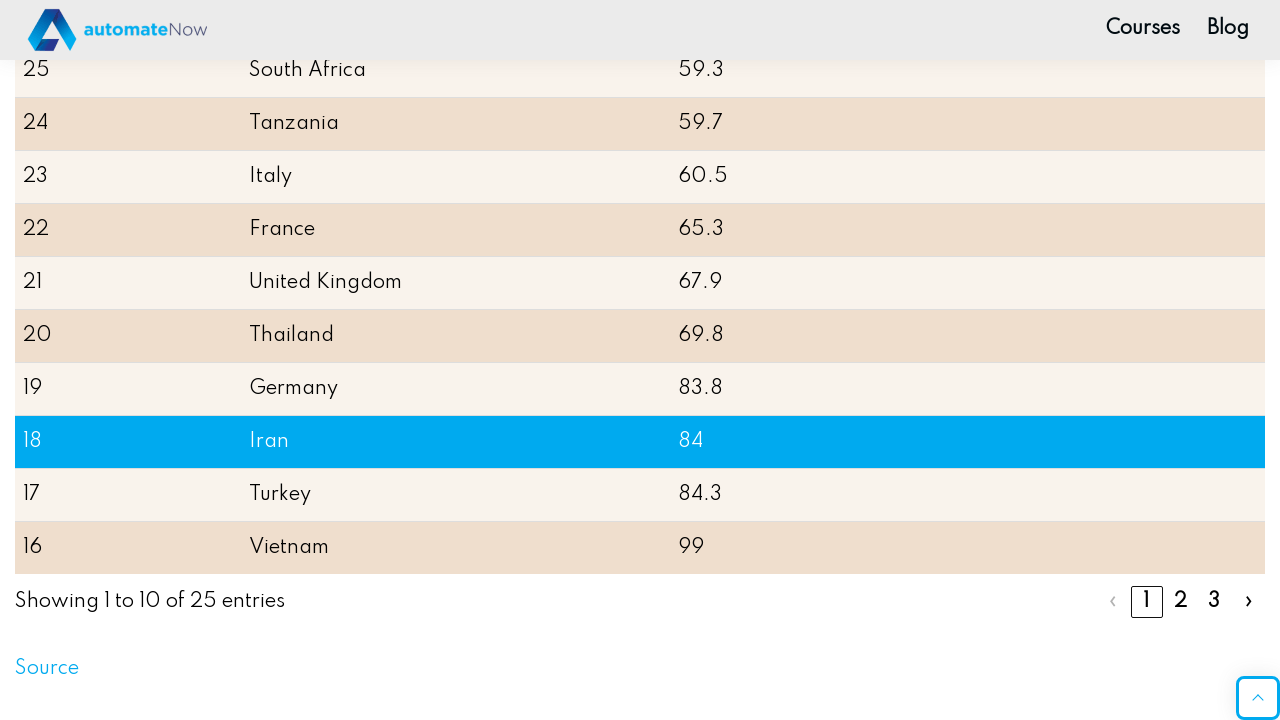

Extracted 10 population values from table cells
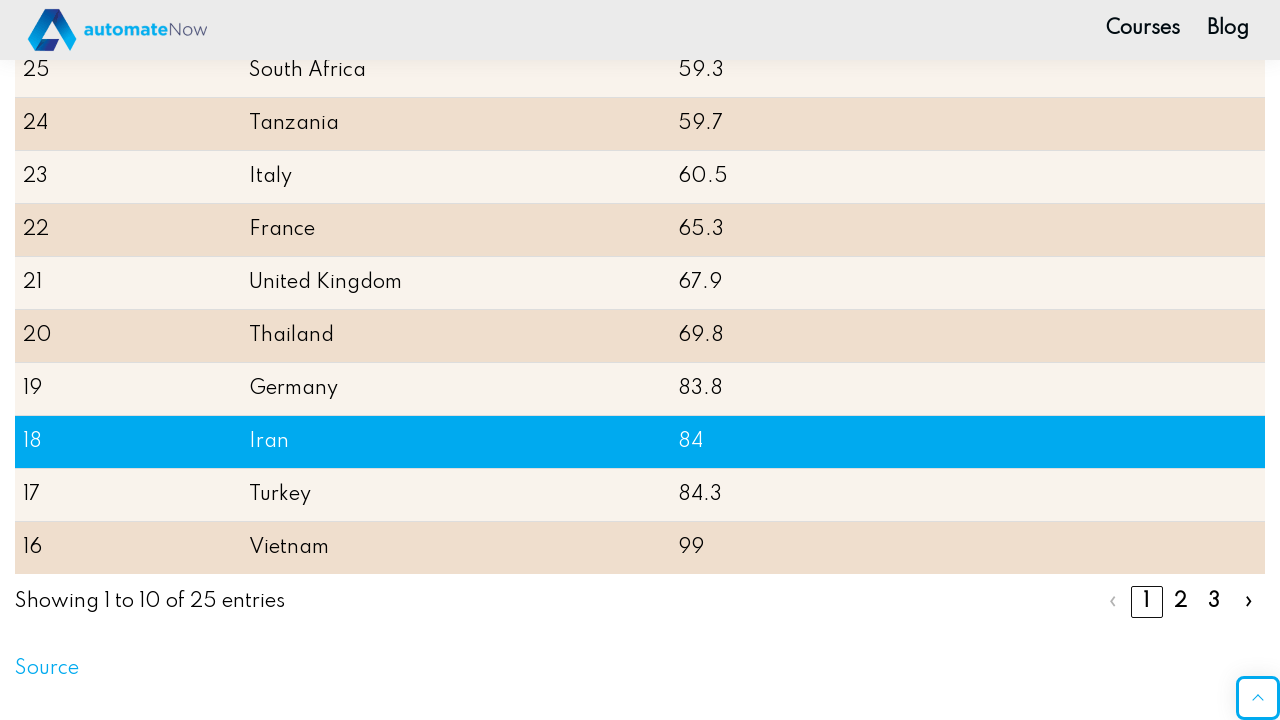

Verified table data is sorted in ascending order by population
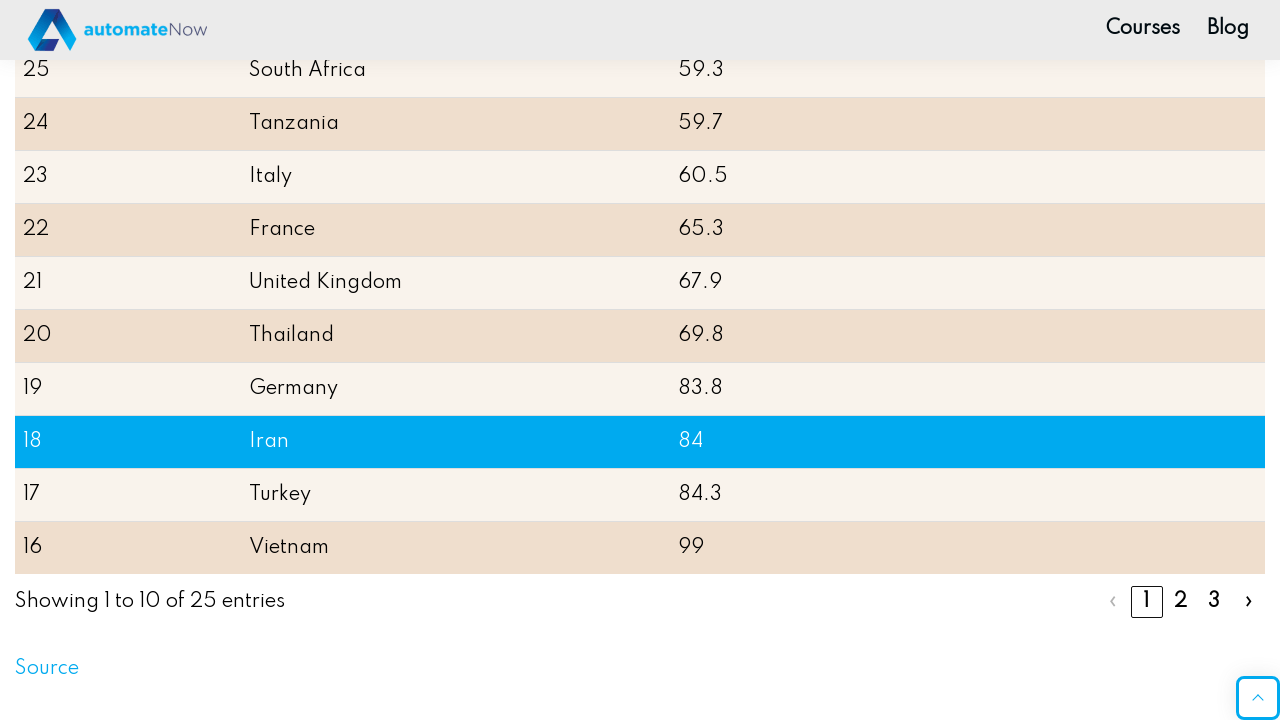

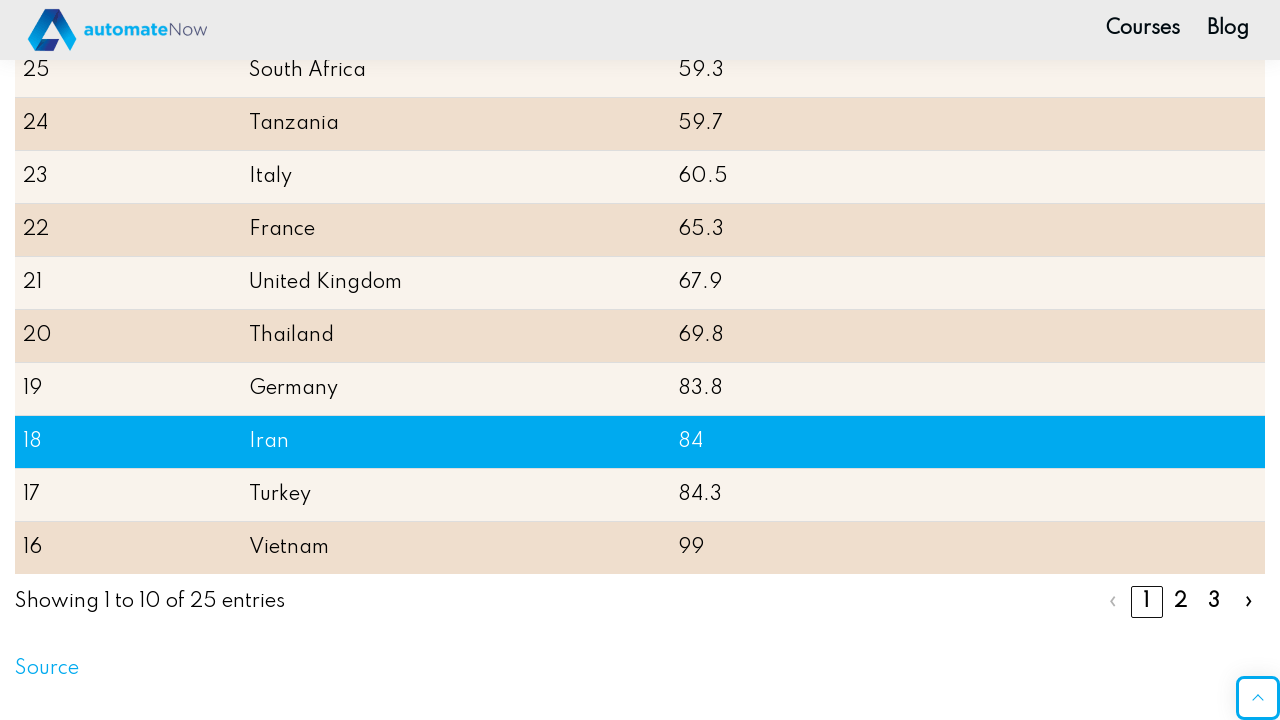